Tests implicit waiting by navigating to a loading images page and waiting for a landscape image element to appear

Starting URL: https://bonigarcia.dev/selenium-webdriver-java/loading-images.html

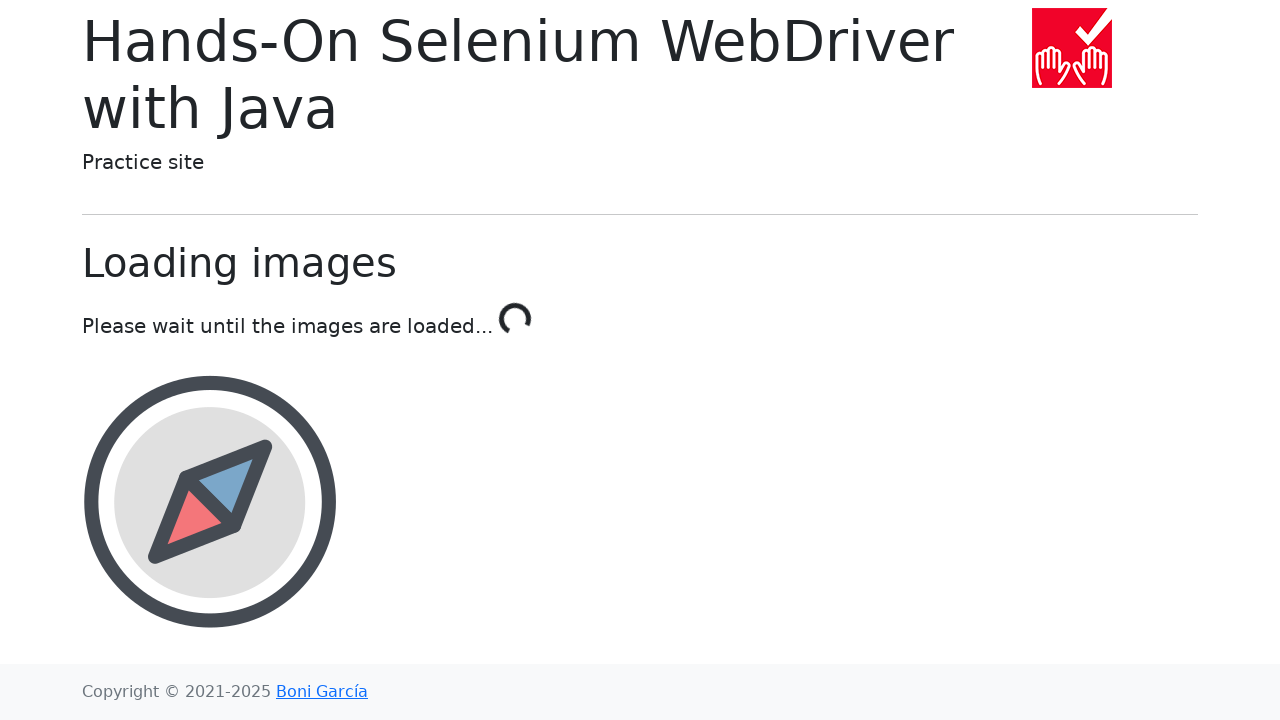

Navigated to loading images page
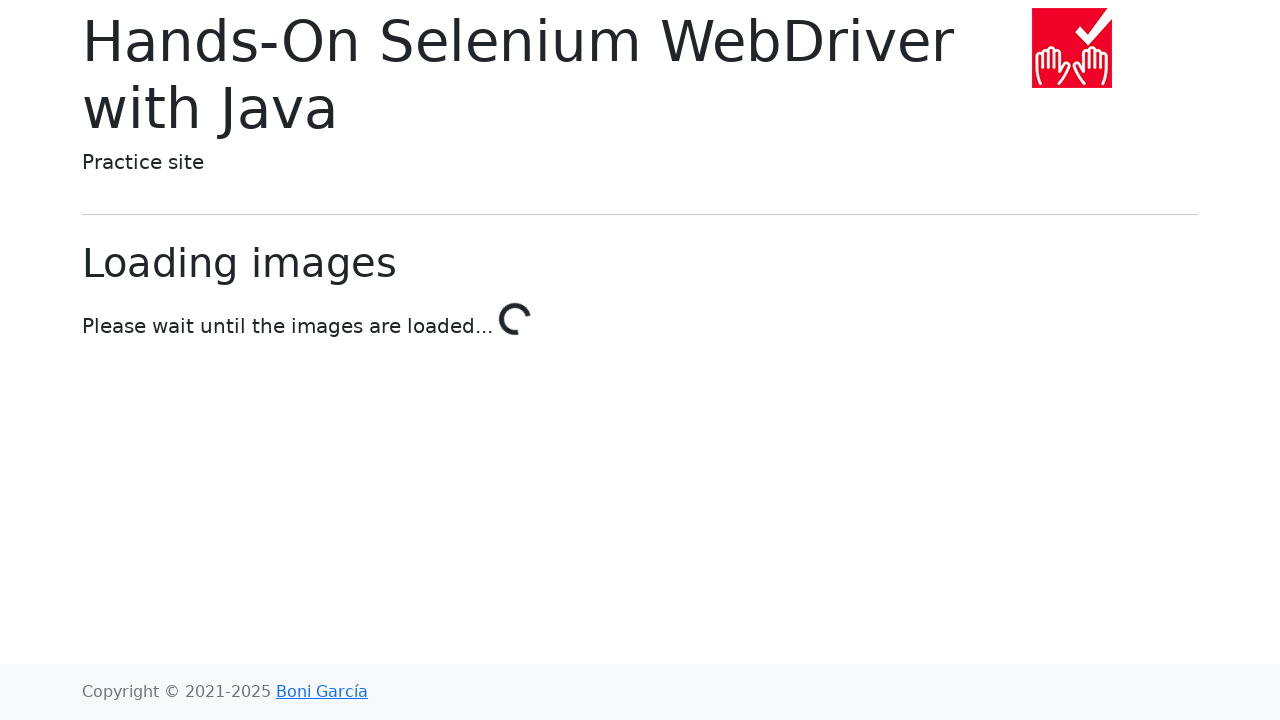

Landscape image element appeared
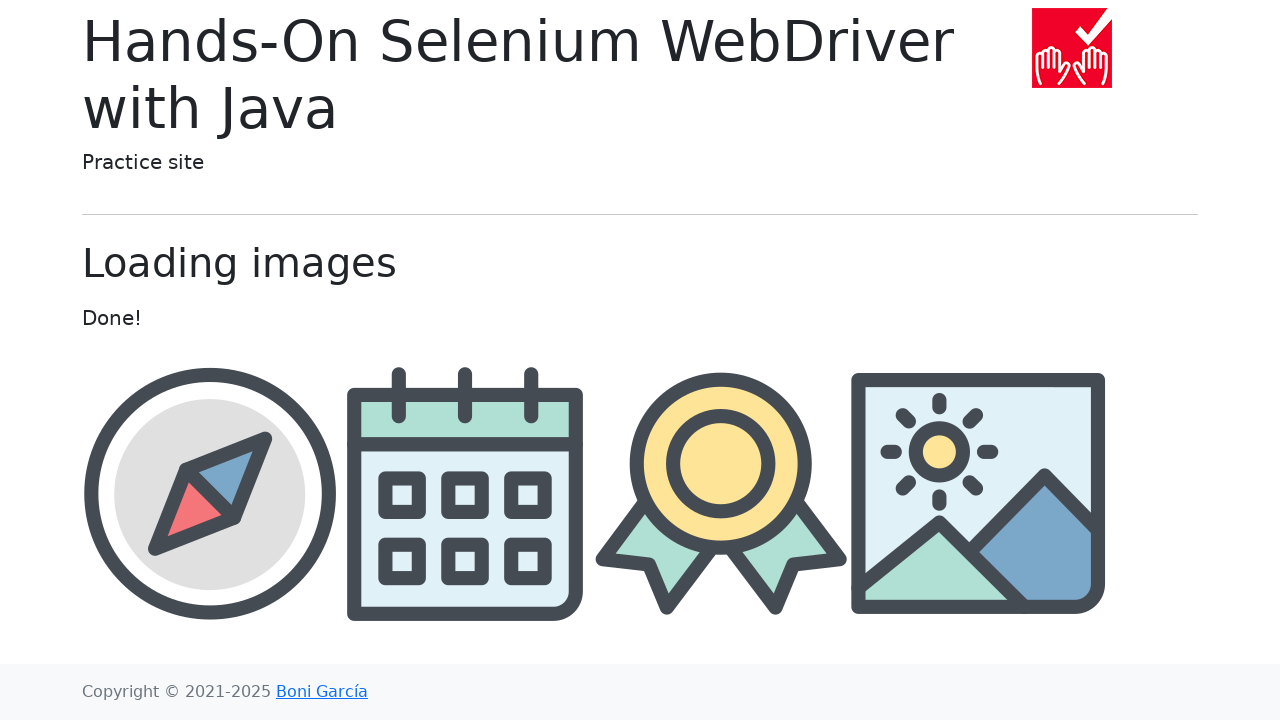

Retrieved src attribute from landscape image
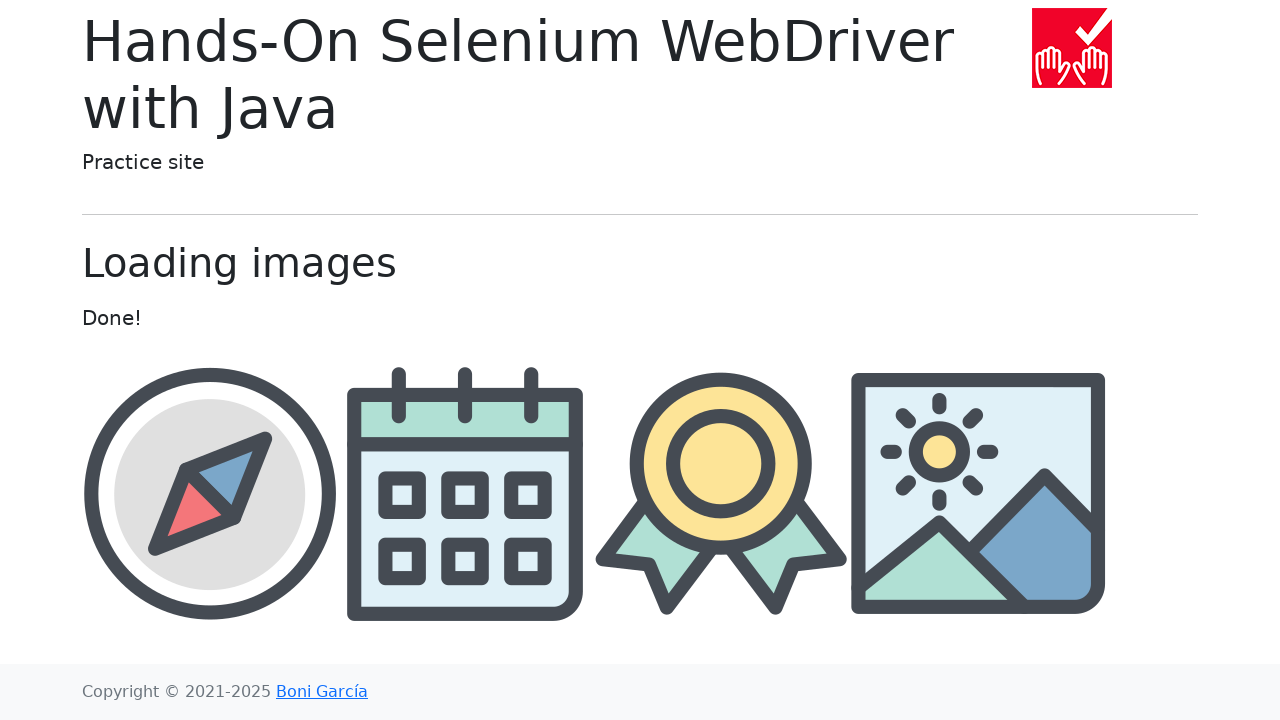

Verified src attribute contains 'landscape'
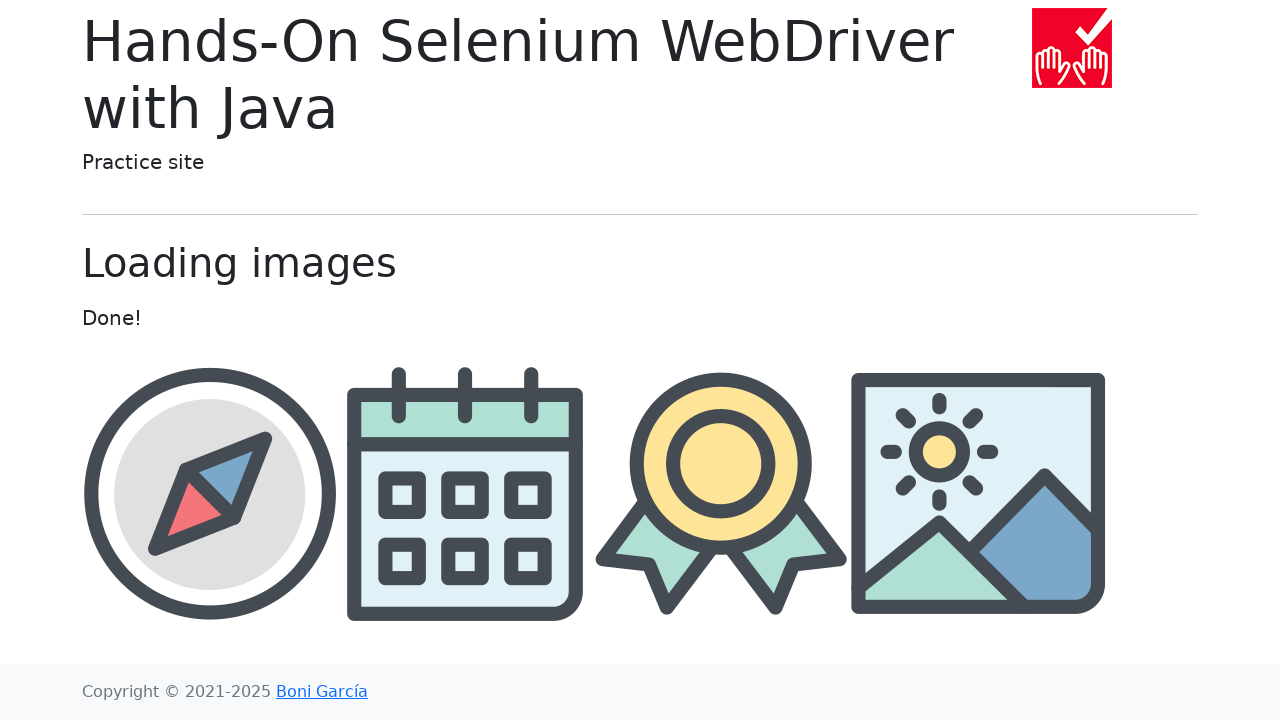

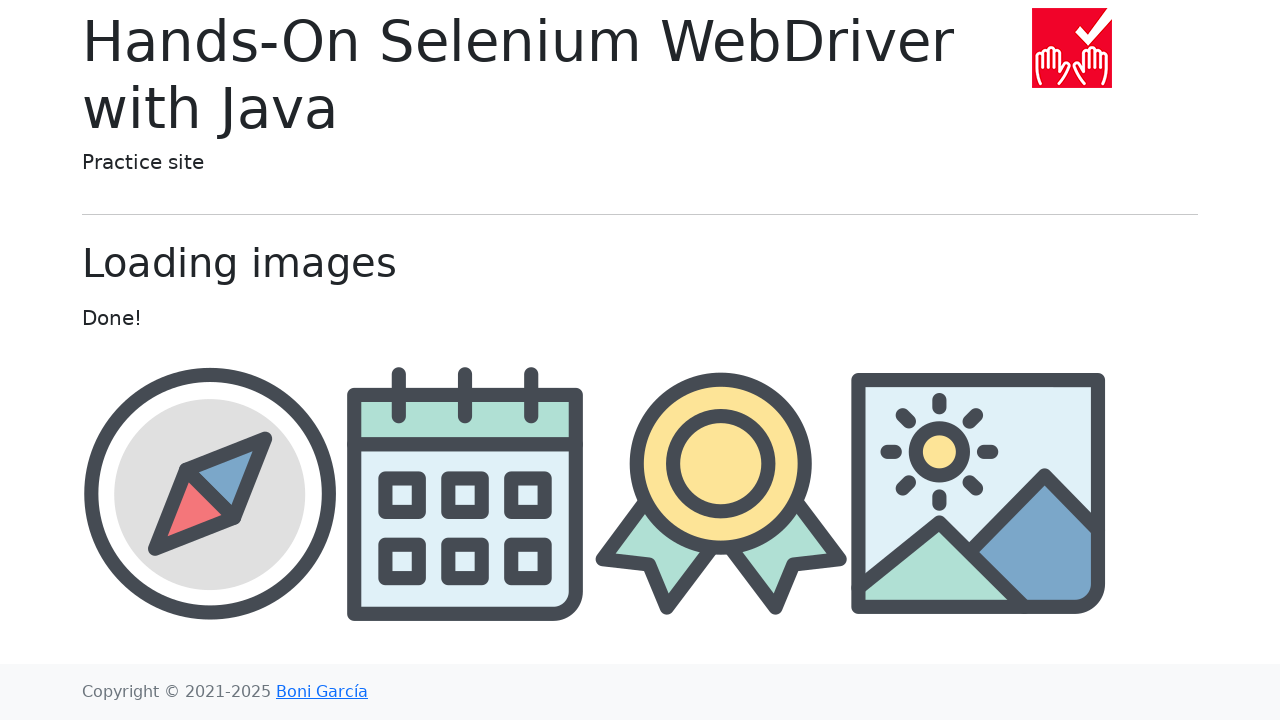